Tests browser navigation features including back, forward, refresh, and window/tab management operations on the Selenium website.

Starting URL: https://selenium.dev

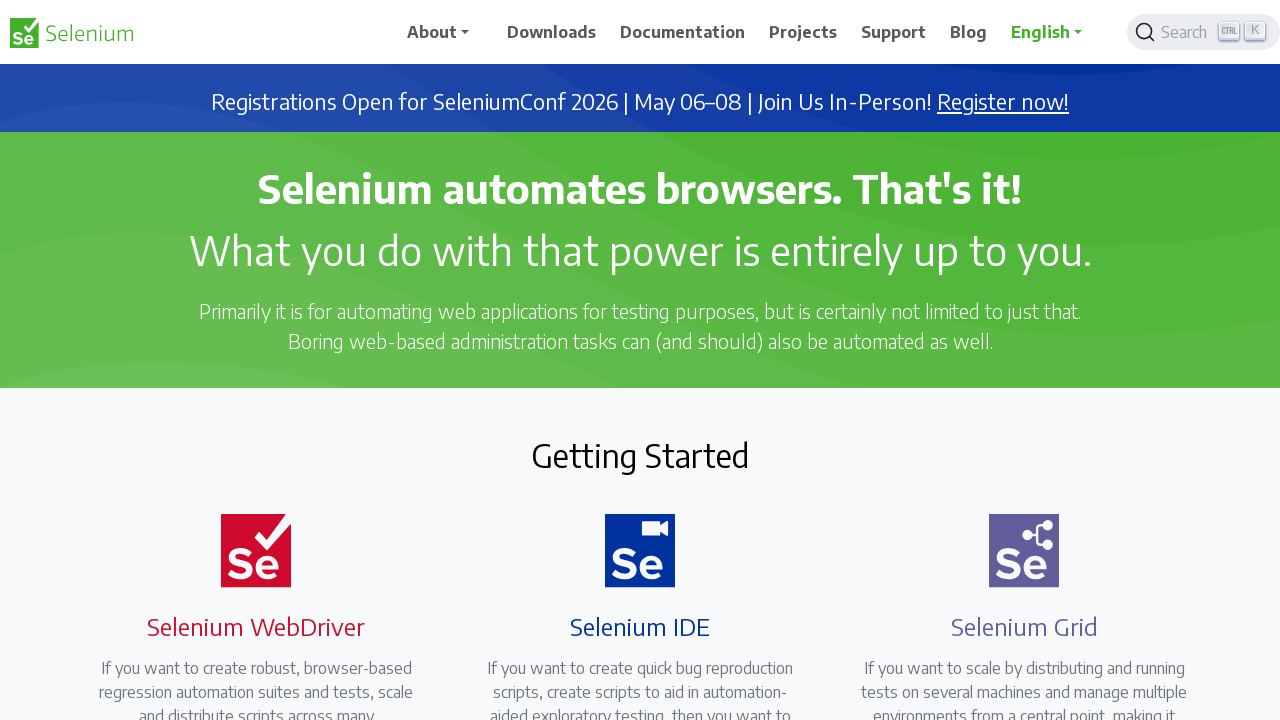

Retrieved current URL from Selenium website
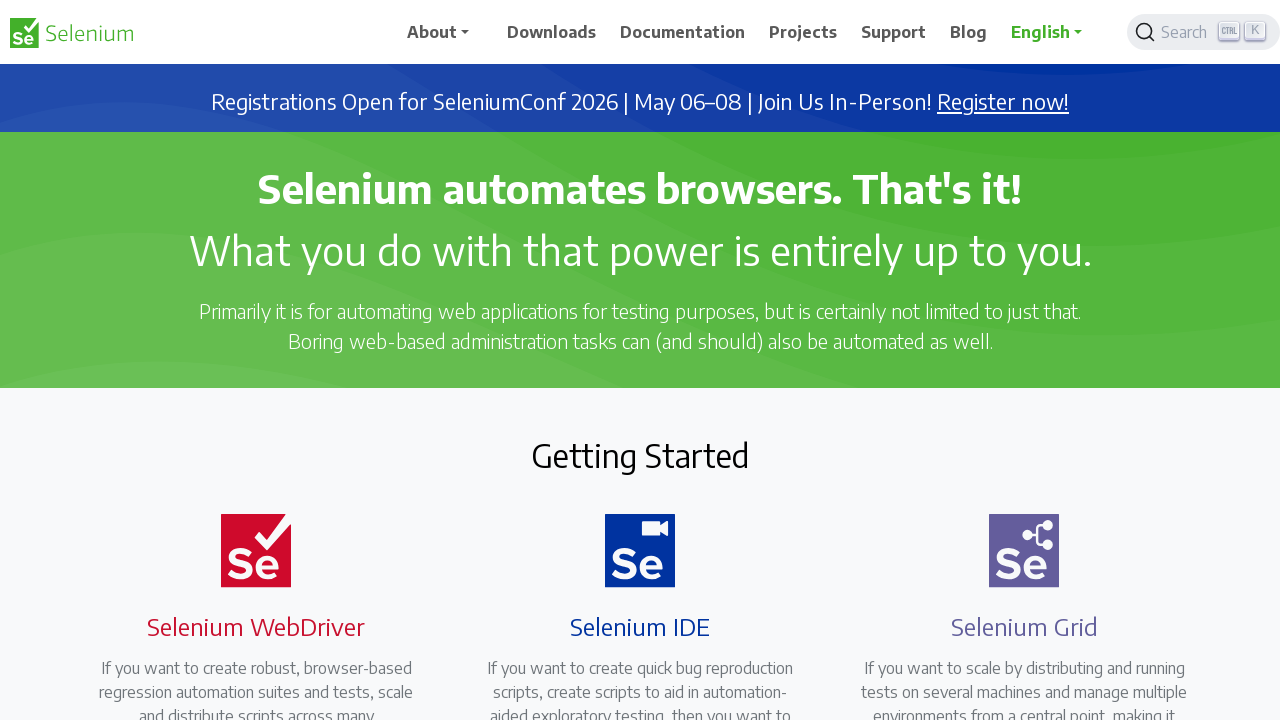

Navigated back in browser history
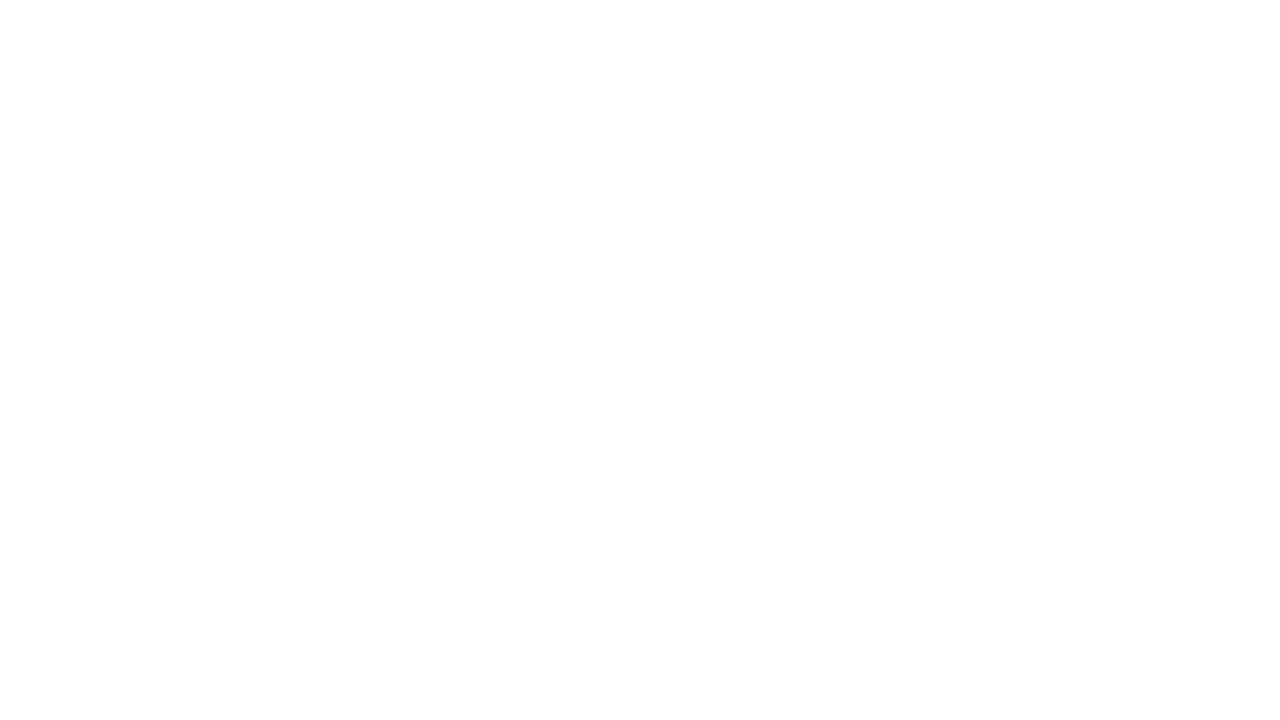

Navigated forward in browser history
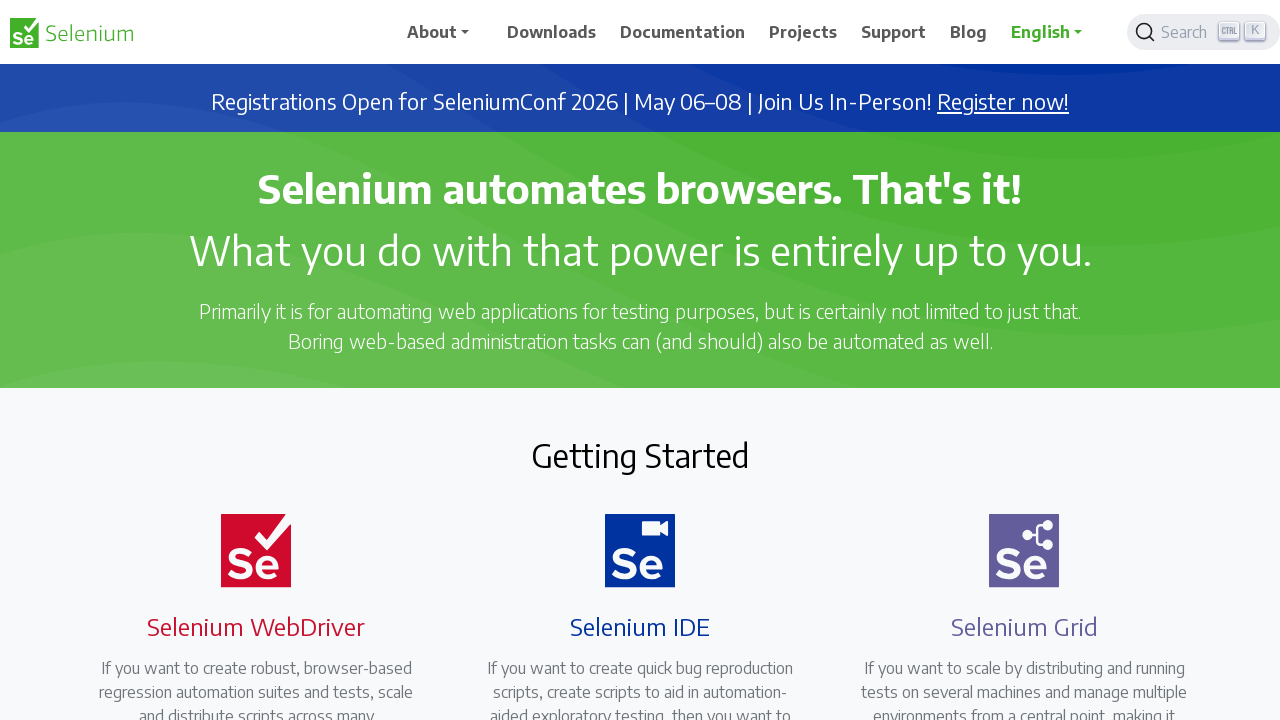

Refreshed the current page
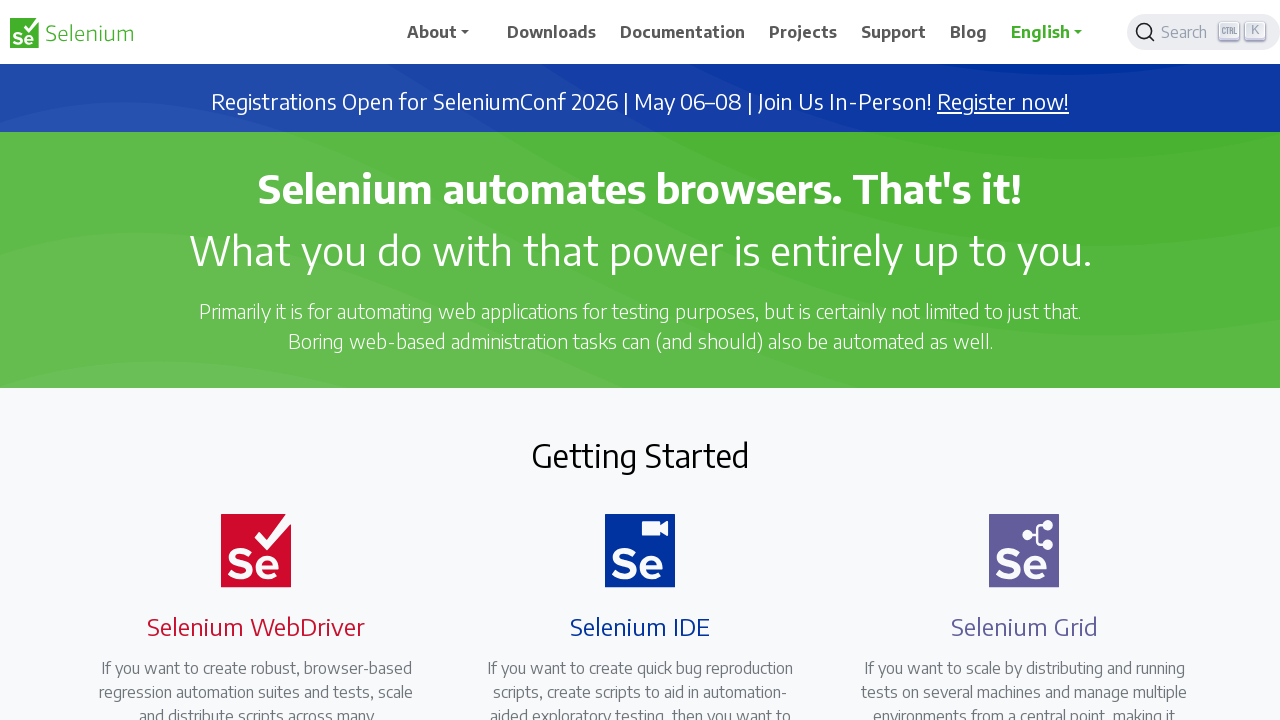

Retrieved page title
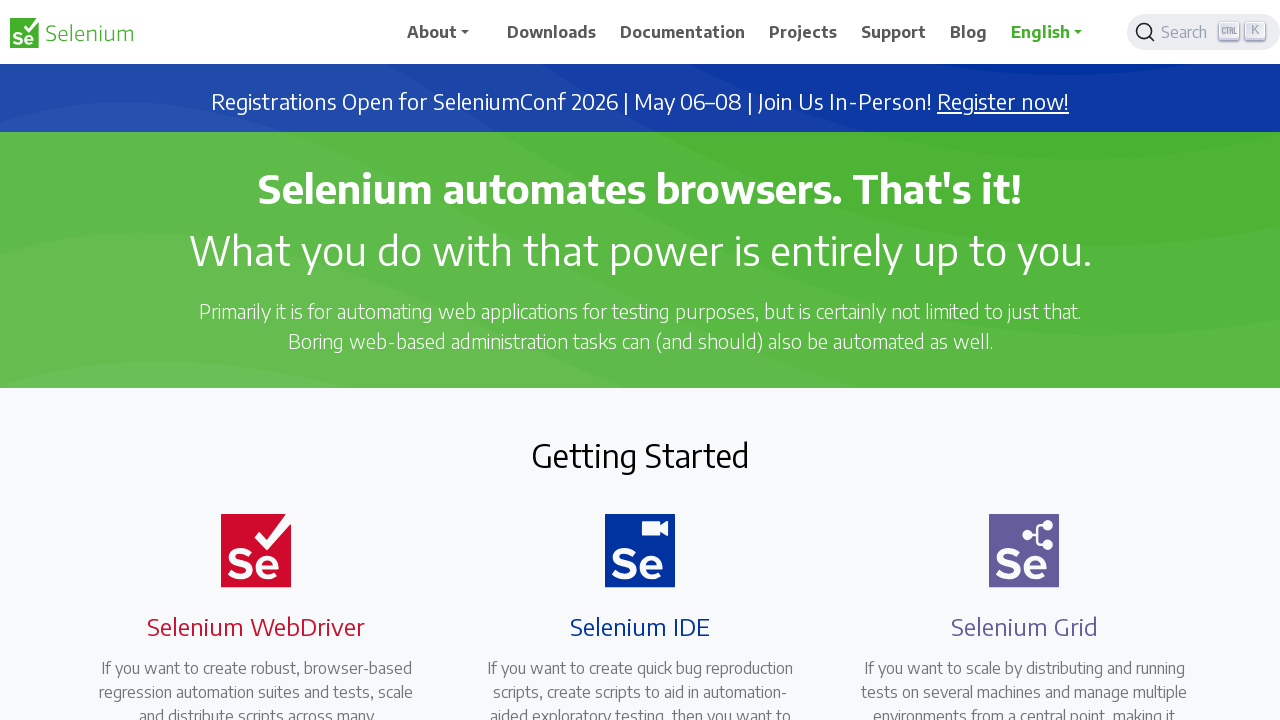

Stored reference to original page
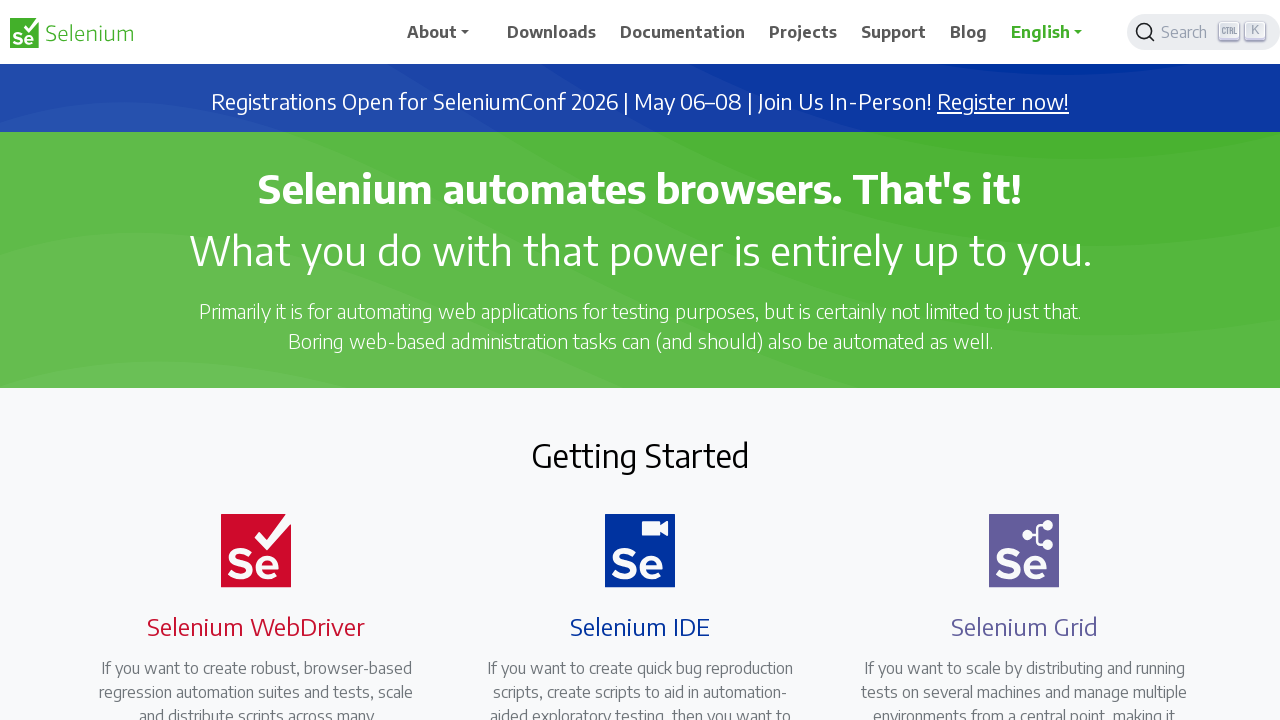

Clicked a link that opens in a new window at (1003, 102) on a[target='_blank']
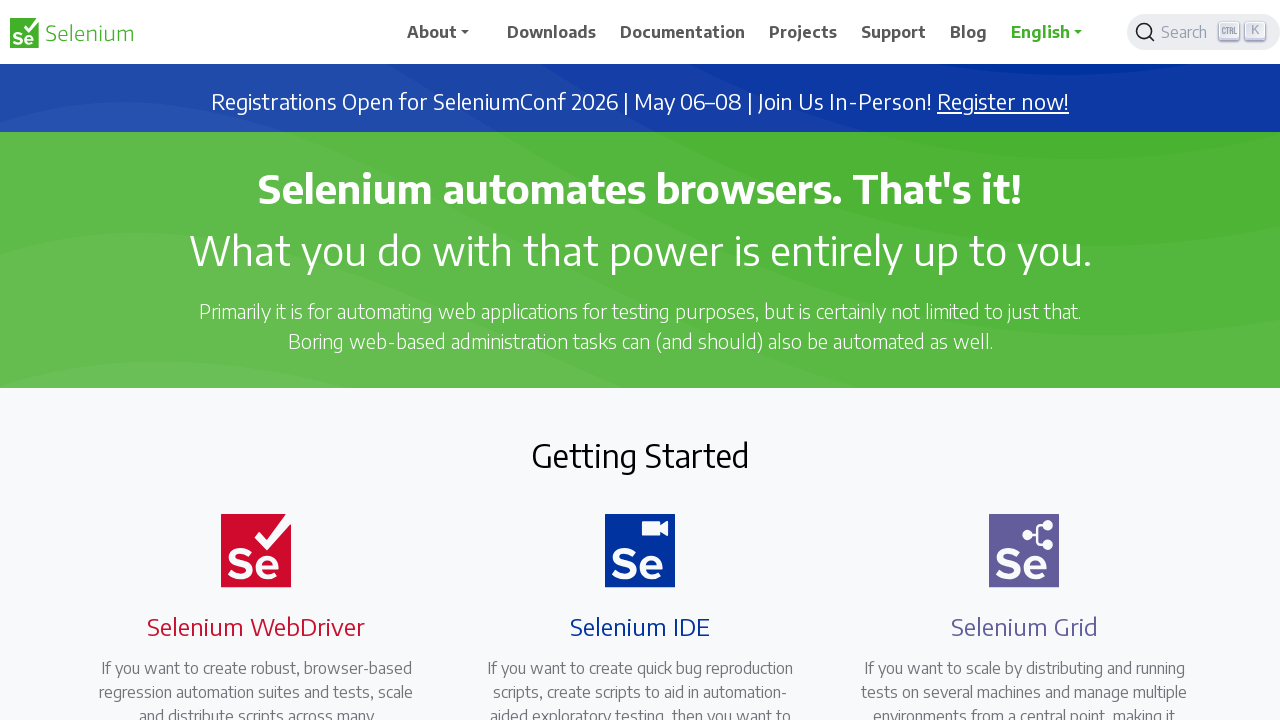

New page opened in separate window/tab at (1003, 102) on a[target='_blank']
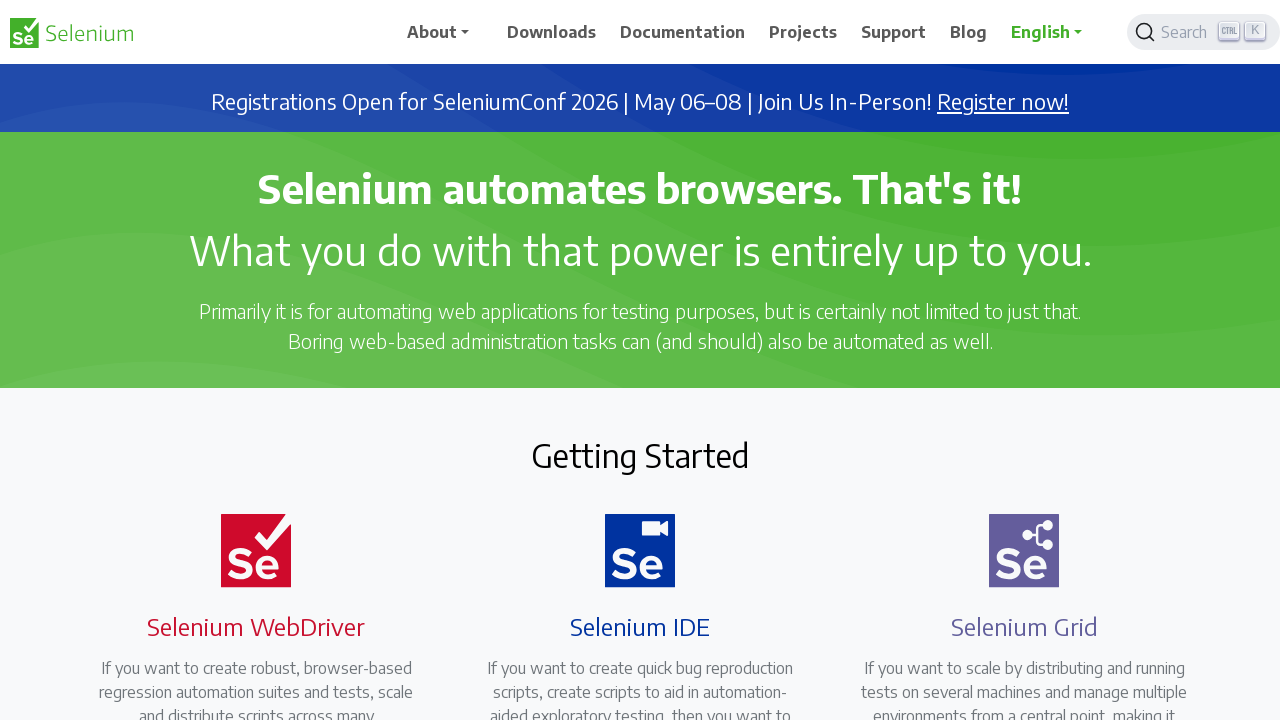

Waited for new page to fully load
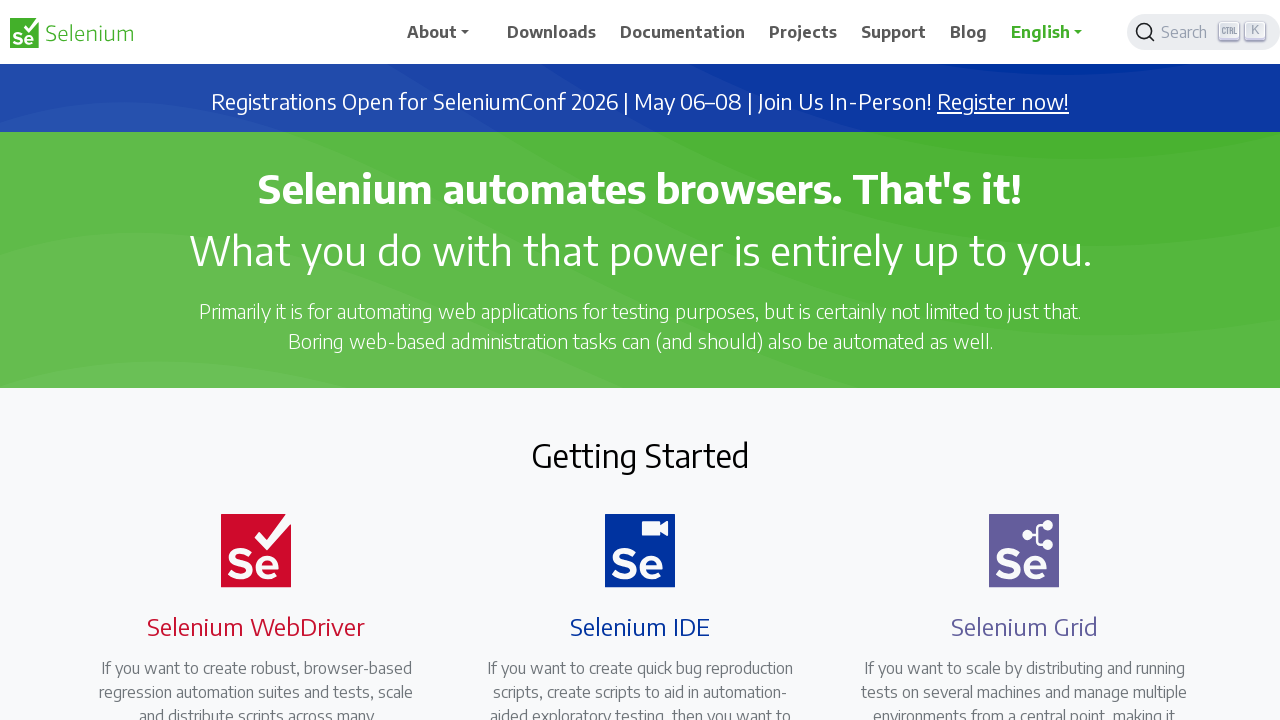

Switched focus to new page
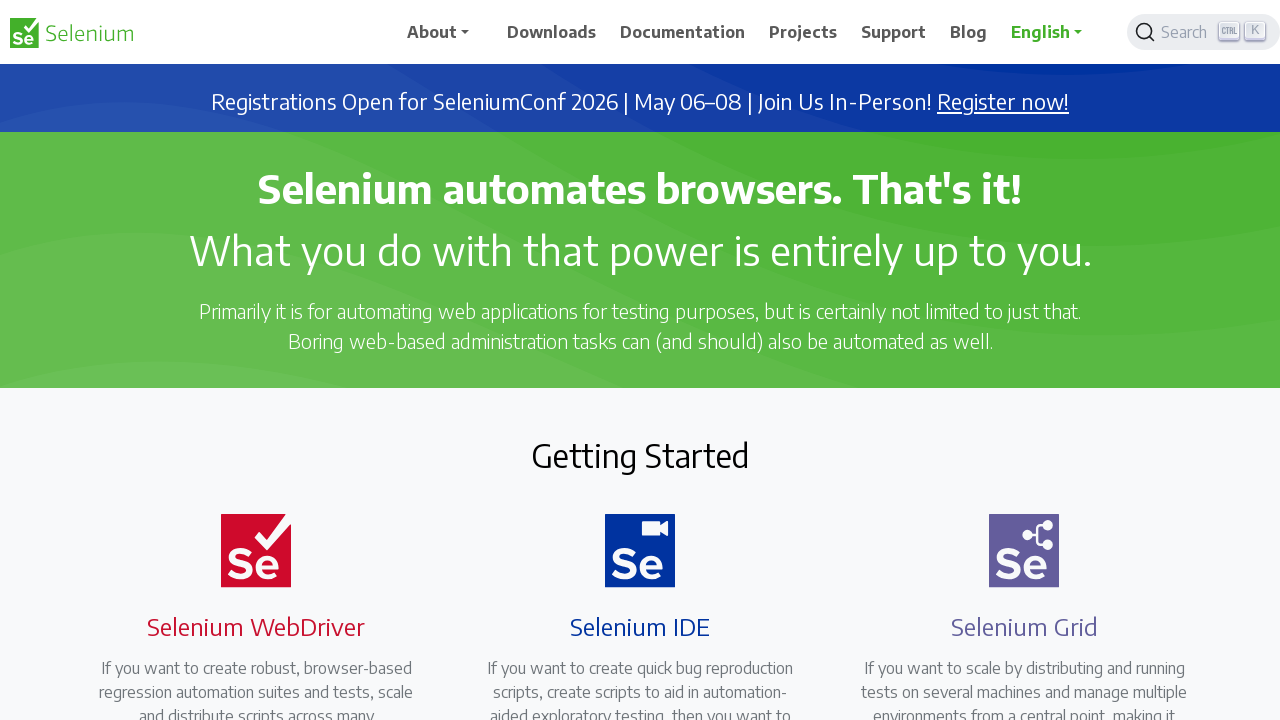

Opened a new tab
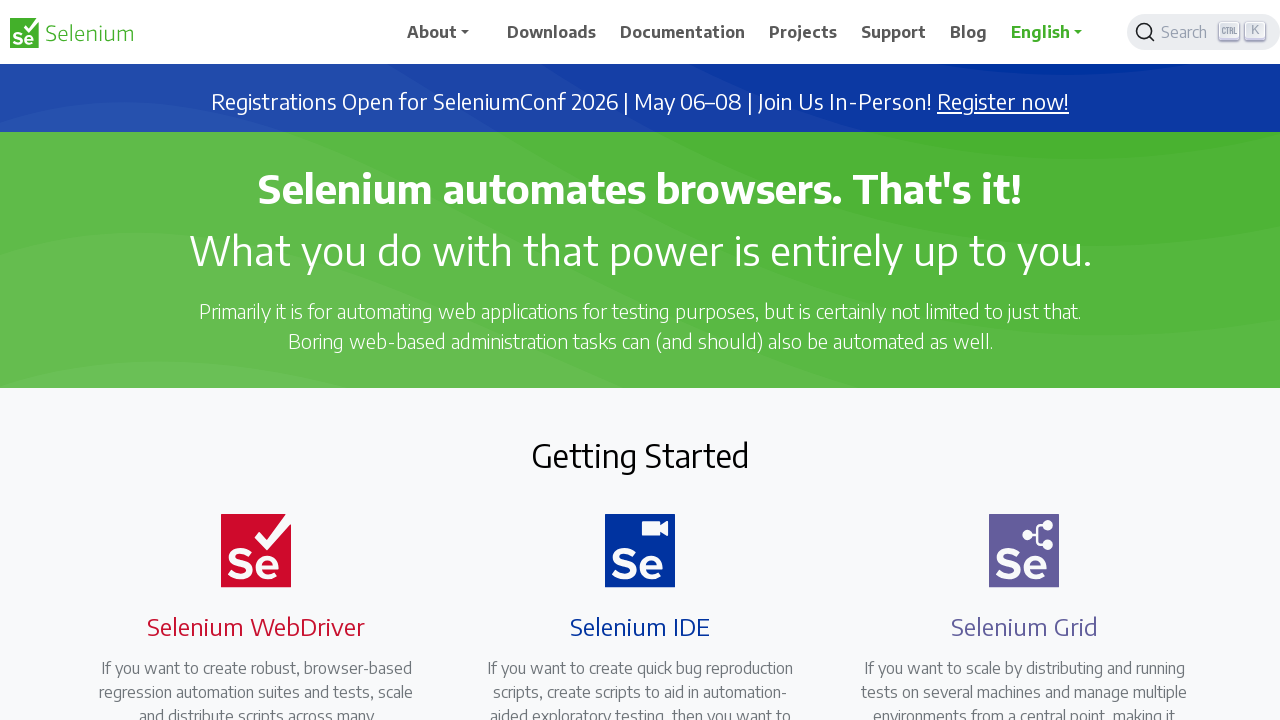

Navigated new tab to Selenium documentation page
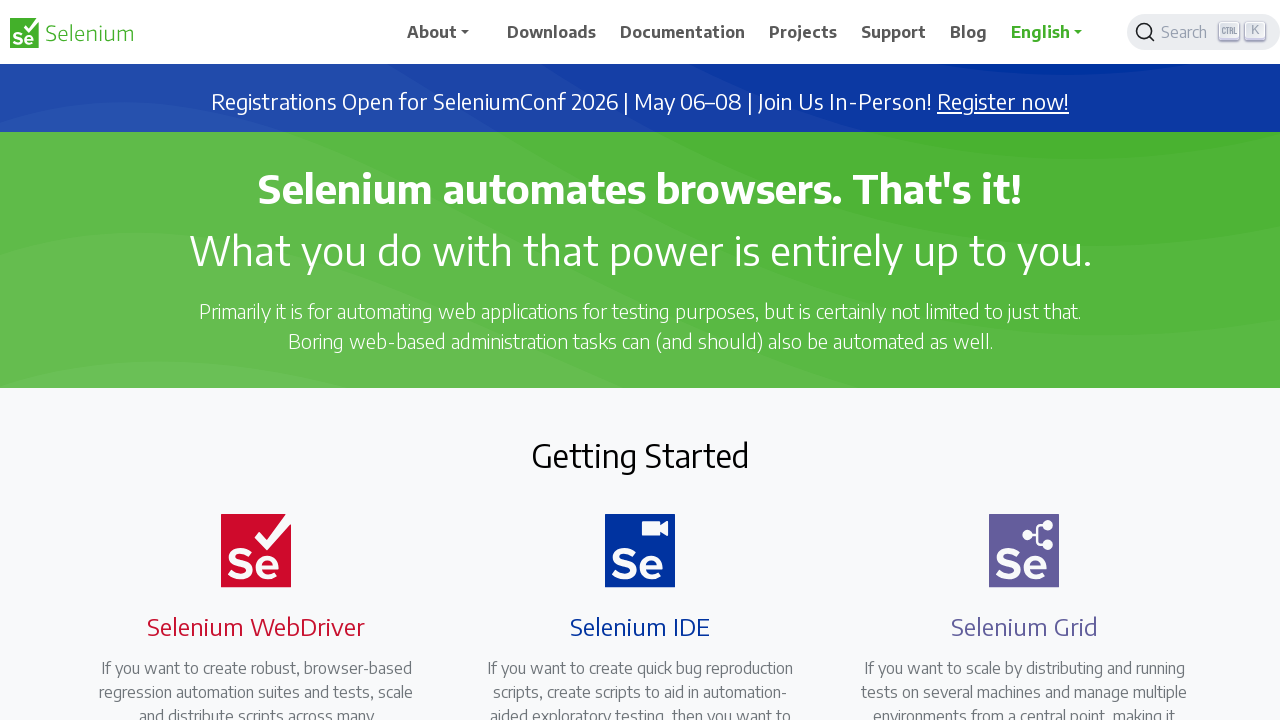

Opened another new window
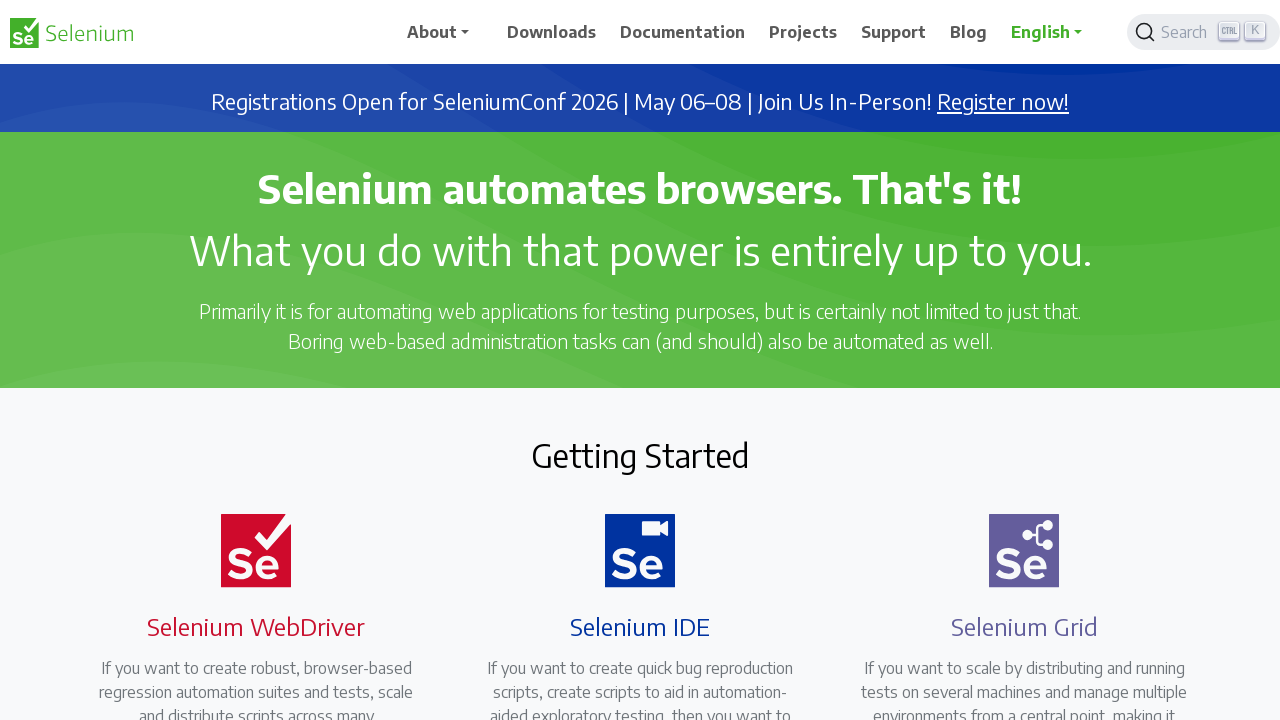

Navigated new window to Selenium about page
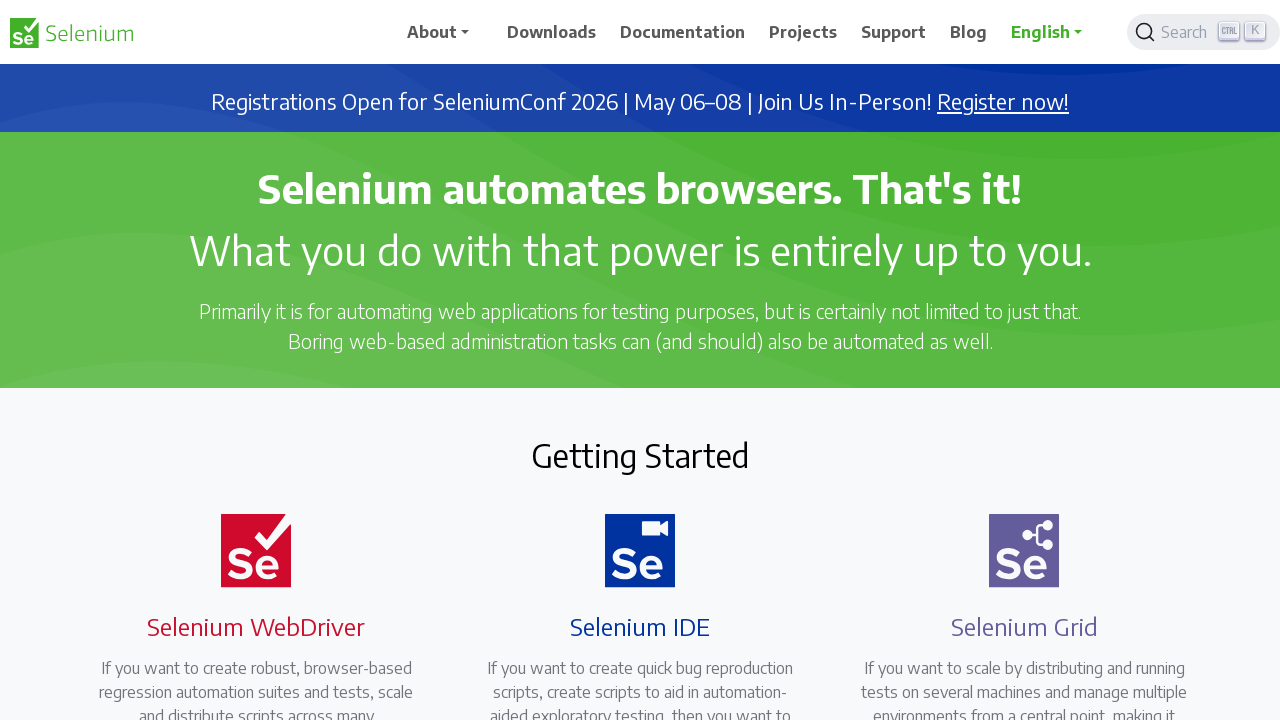

Closed the new tab
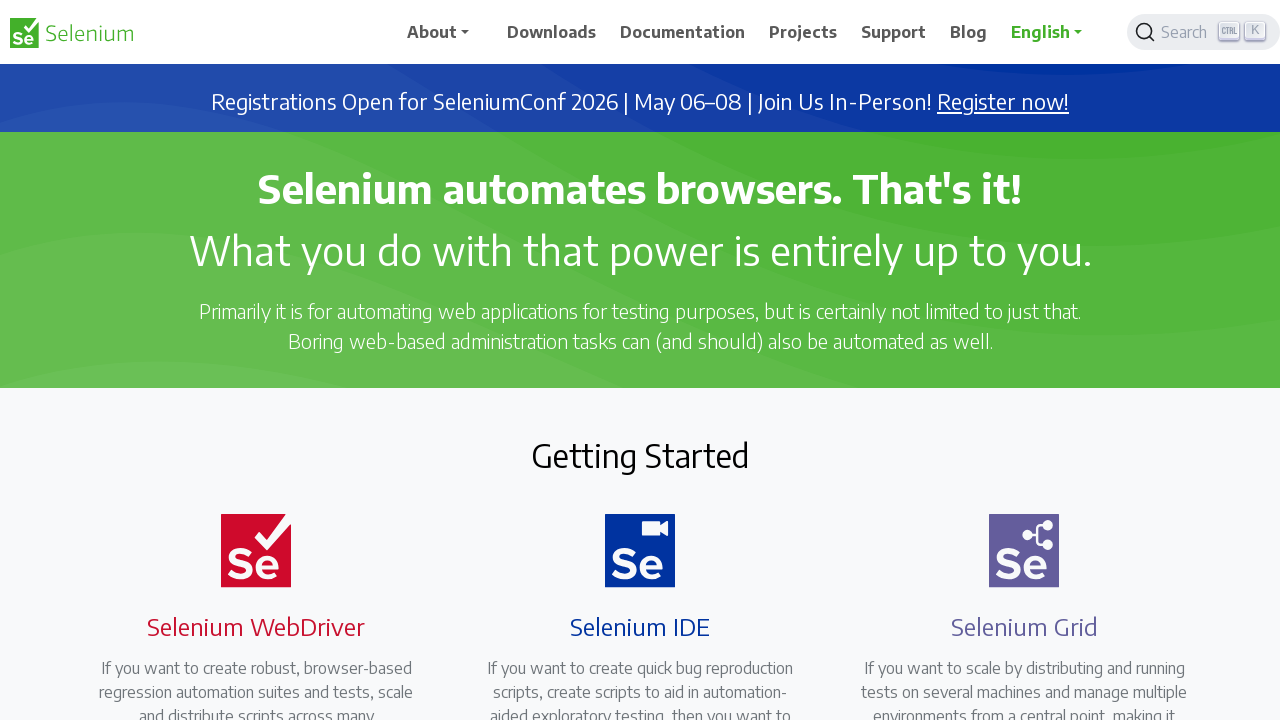

Closed the new window
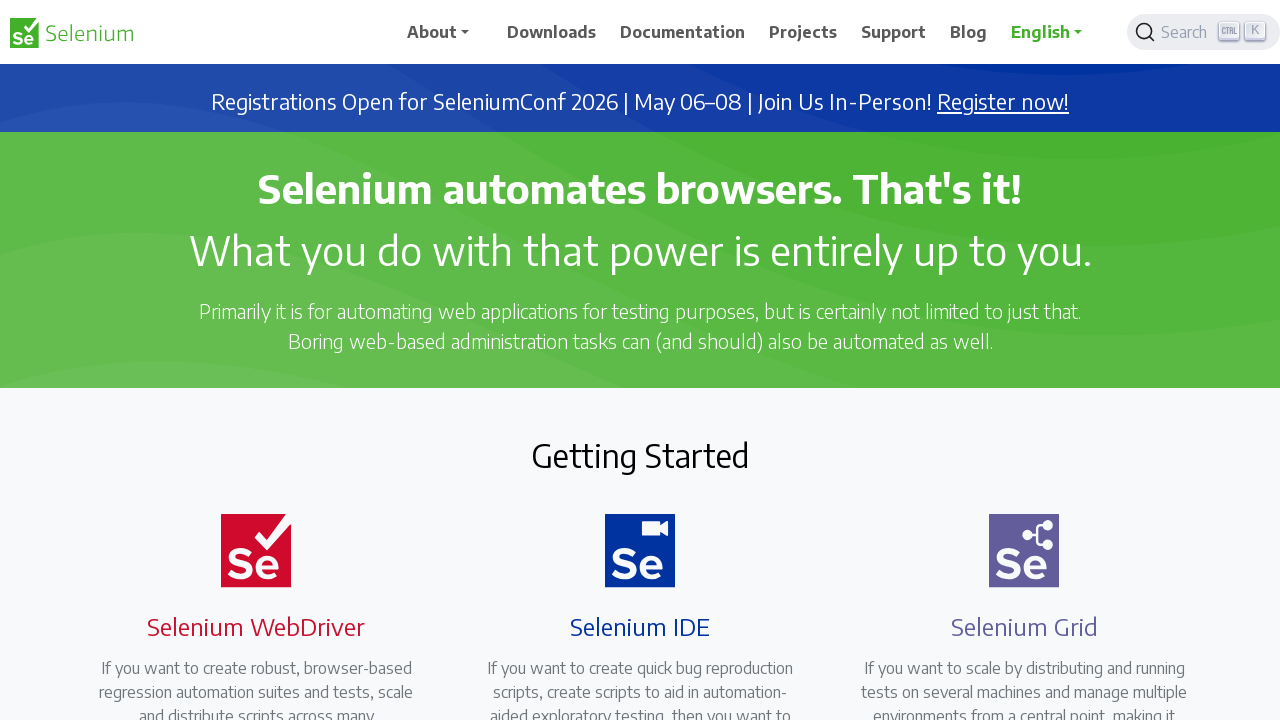

Closed the new page that was opened from link click
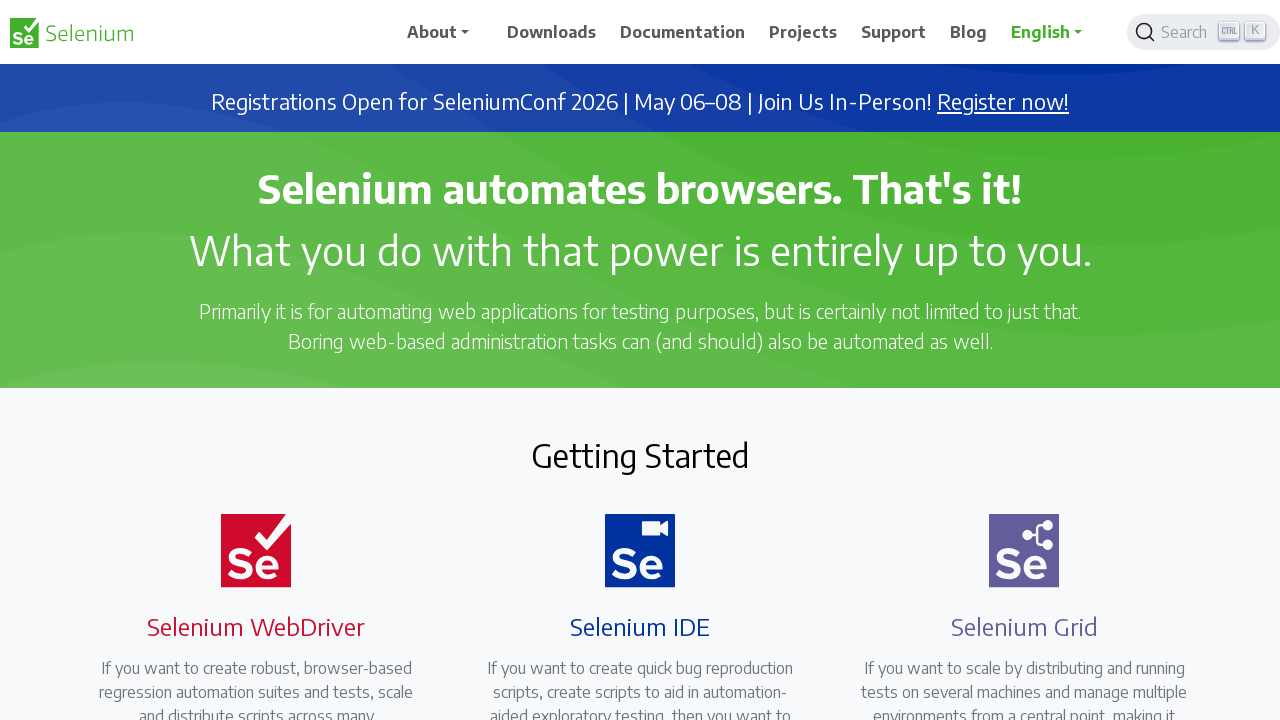

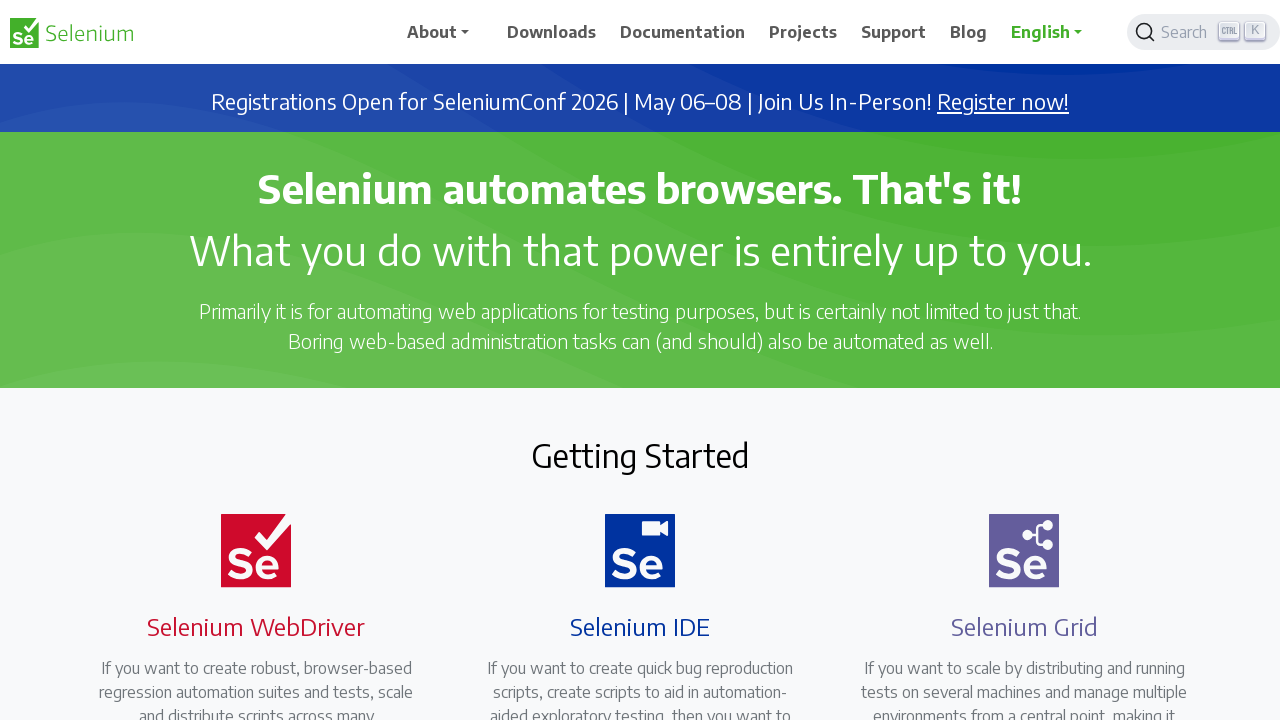